Tests a practice form by filling in name, email, password fields, clicking a checkbox, submitting the form, and selecting options from a dropdown menu

Starting URL: https://rahulshettyacademy.com/angularpractice/

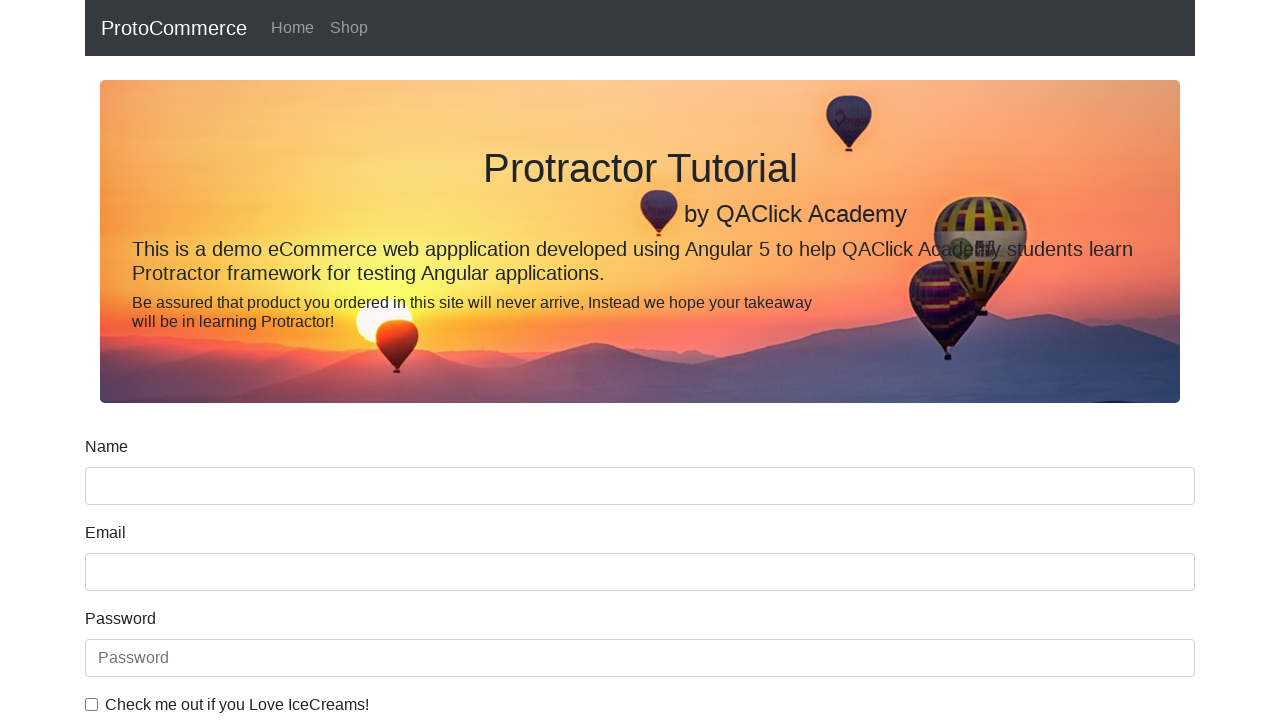

Filled name field with 'John Smith' on input[name='name']
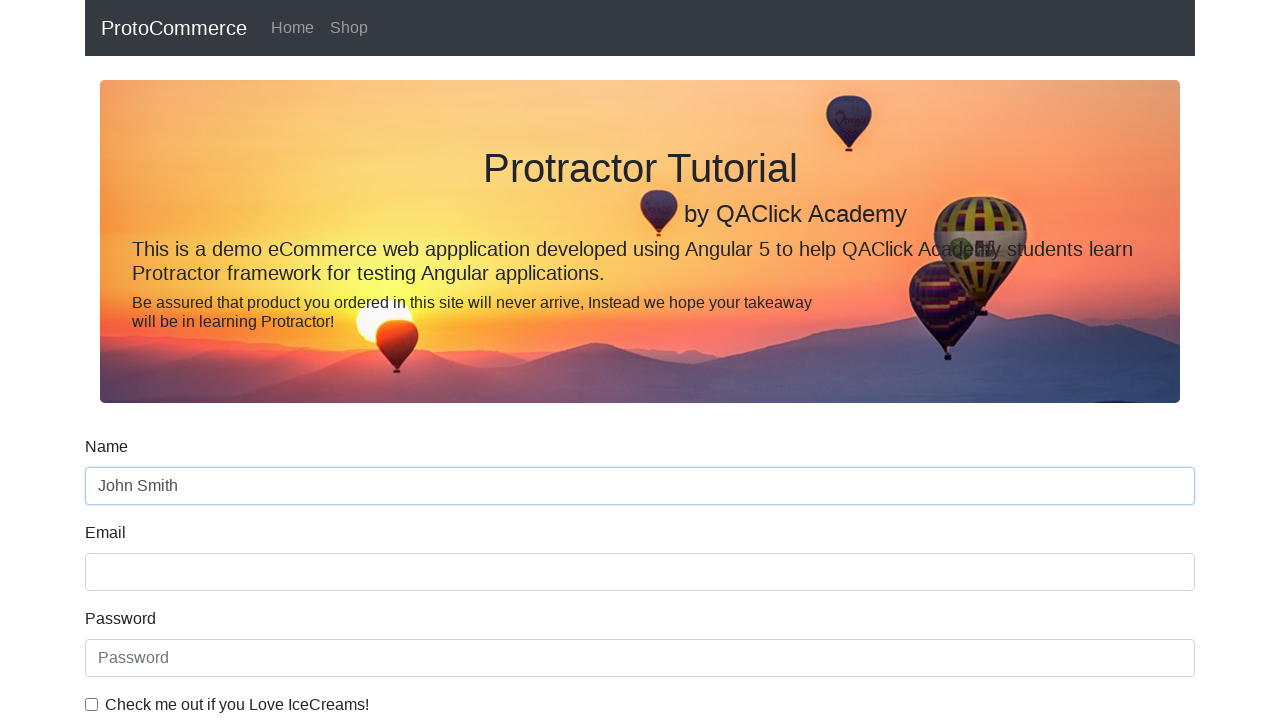

Filled email field with 'john.smith@example.com' on input[name='email']
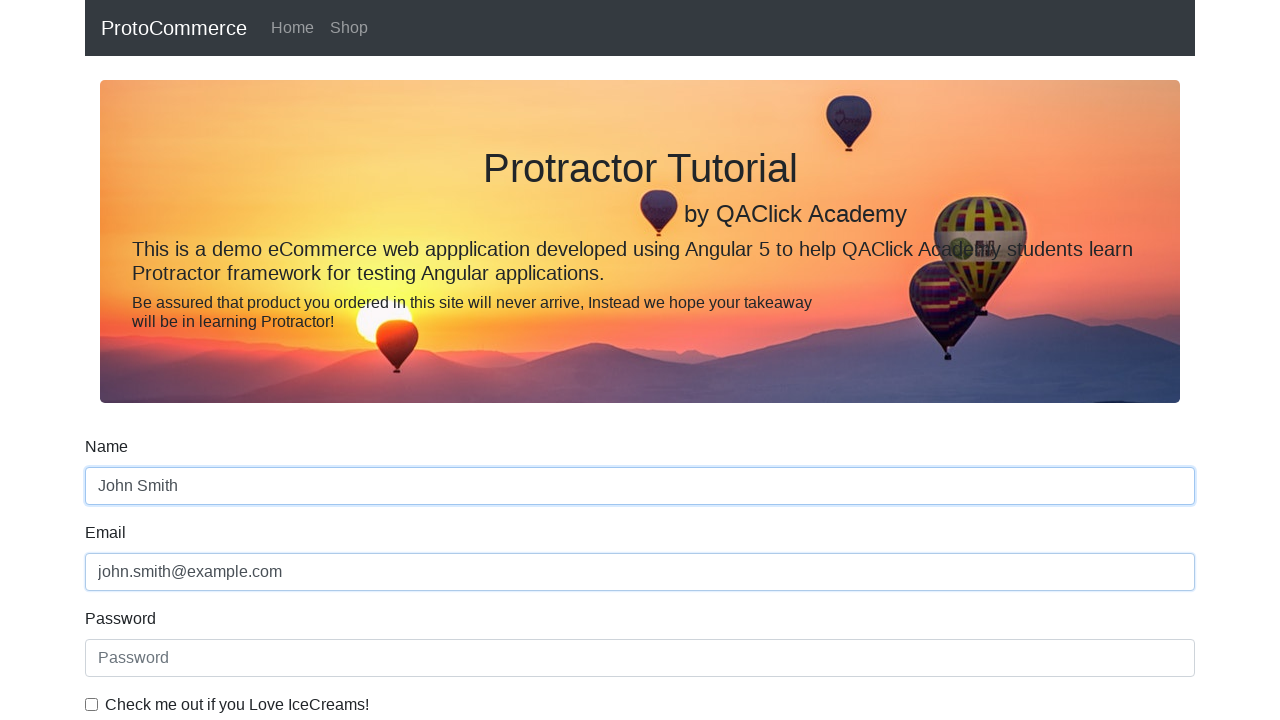

Filled password field with 'SecurePass123' on #exampleInputPassword1
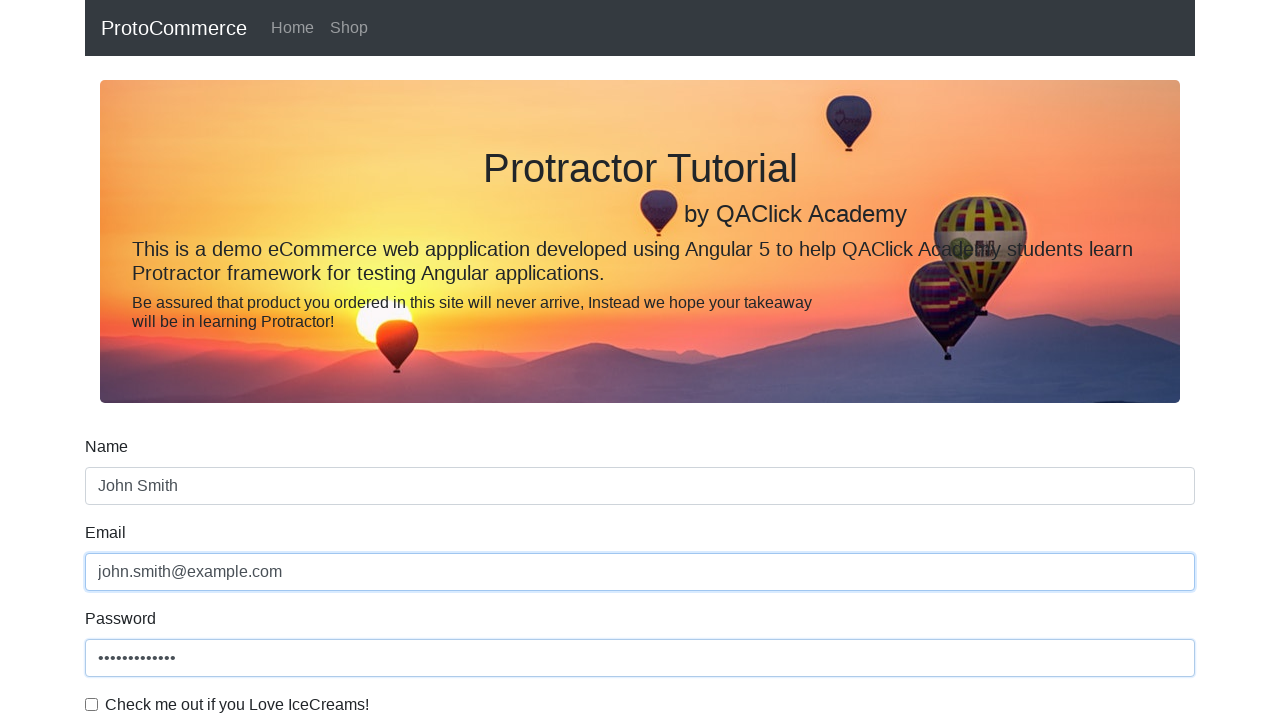

Clicked checkbox to agree to terms at (92, 704) on .form-check-input
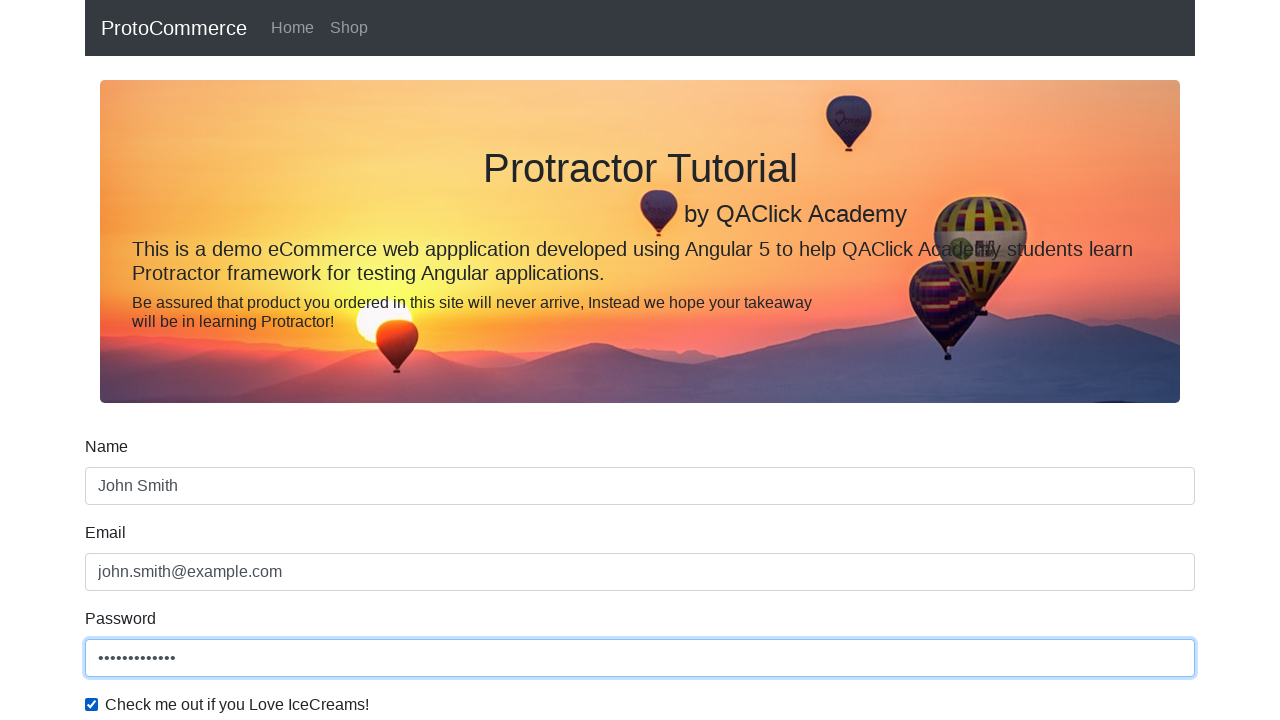

Clicked submit button to submit form at (123, 491) on input[type='submit']
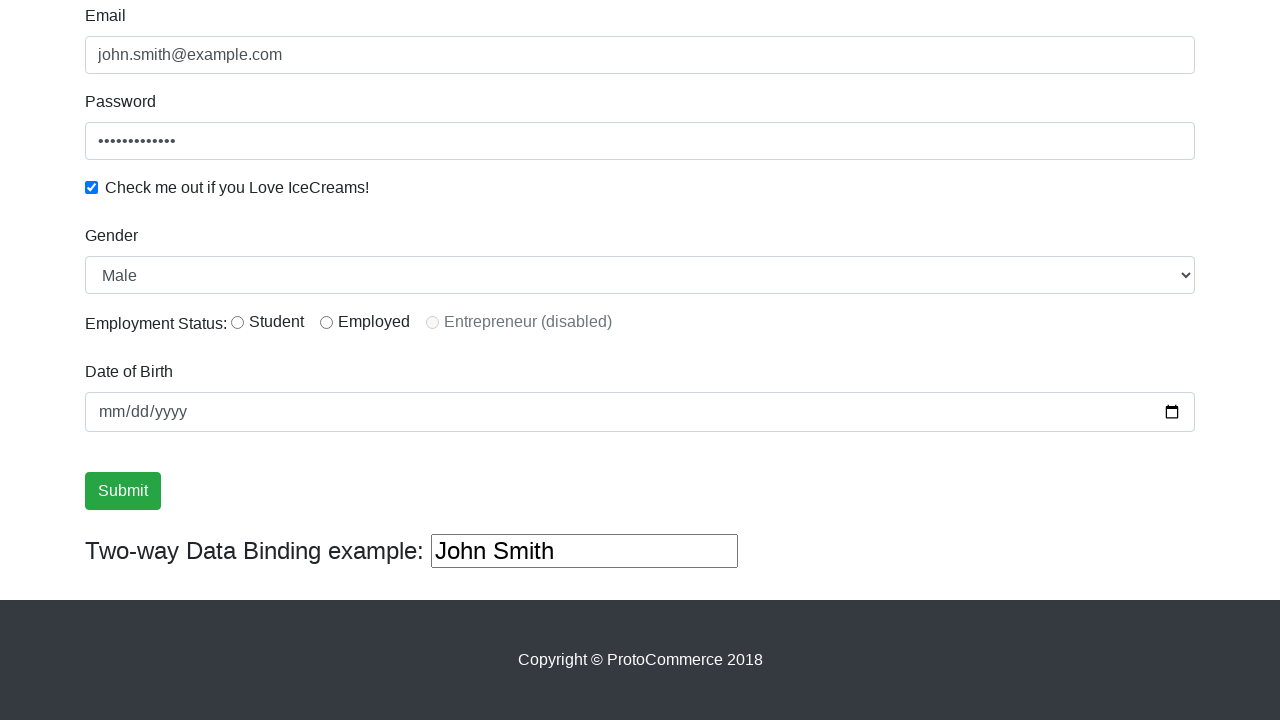

Success message appeared after form submission
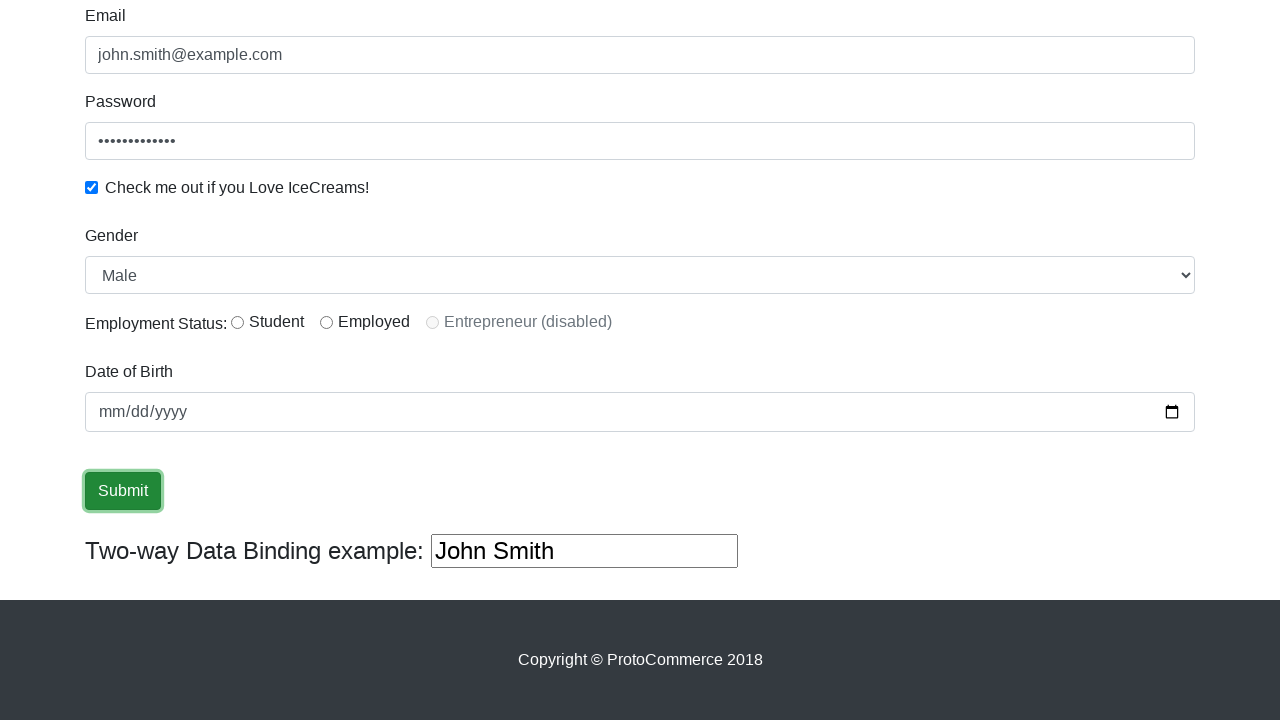

Selected 'Male' from dropdown by label on #exampleFormControlSelect1
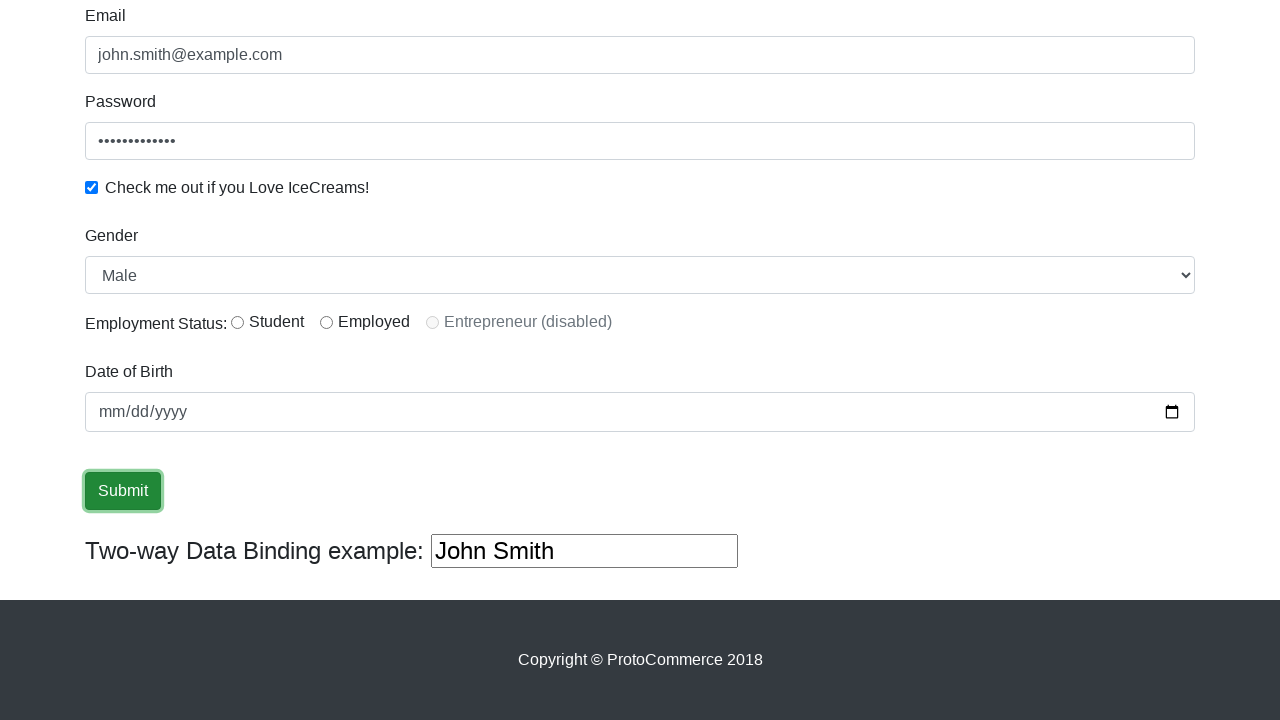

Selected option at index 1 (Female) from dropdown on #exampleFormControlSelect1
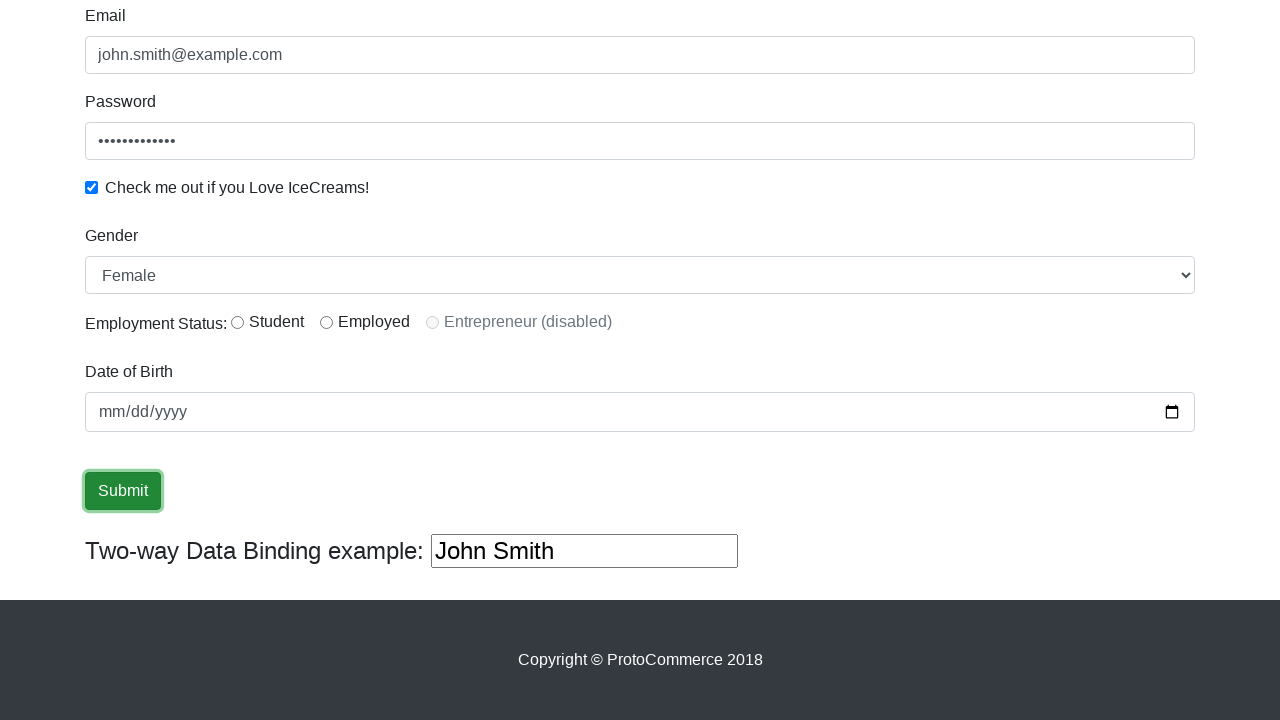

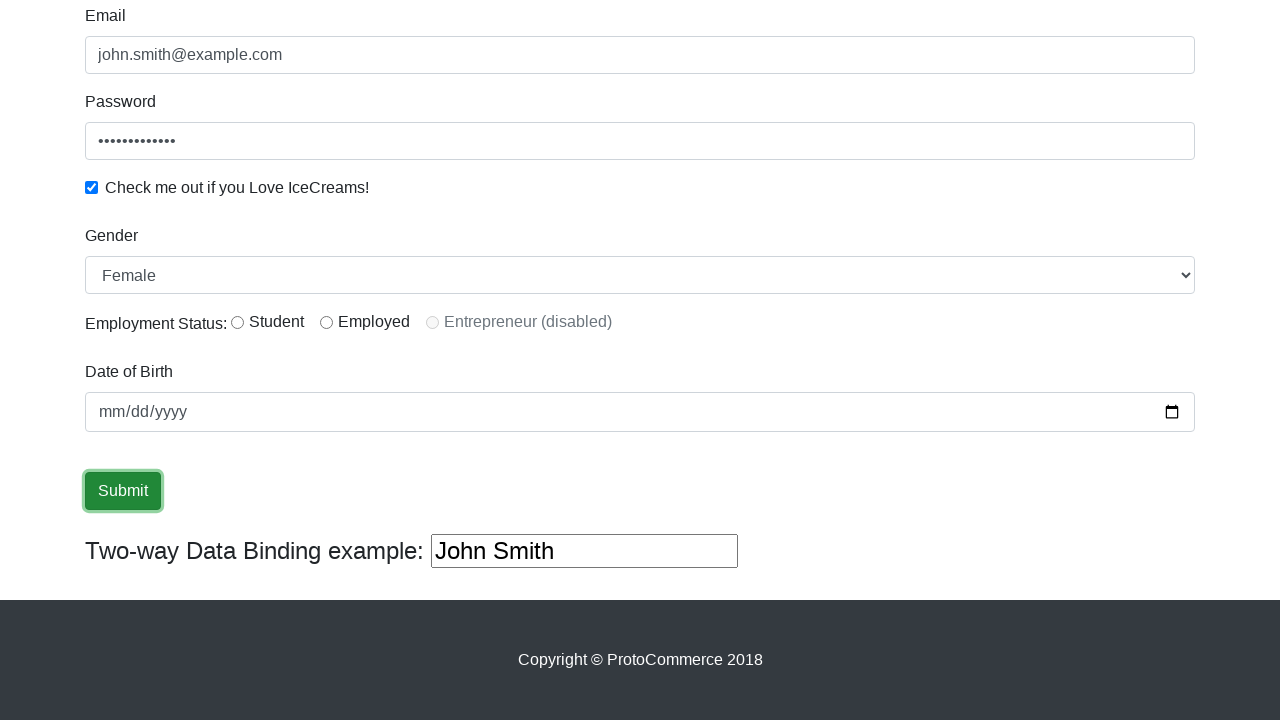